Tests popup window handling by clicking a button that opens a new window, then verifies content in the popup window including checking for sample heading text.

Starting URL: https://demoqa.com/browser-windows

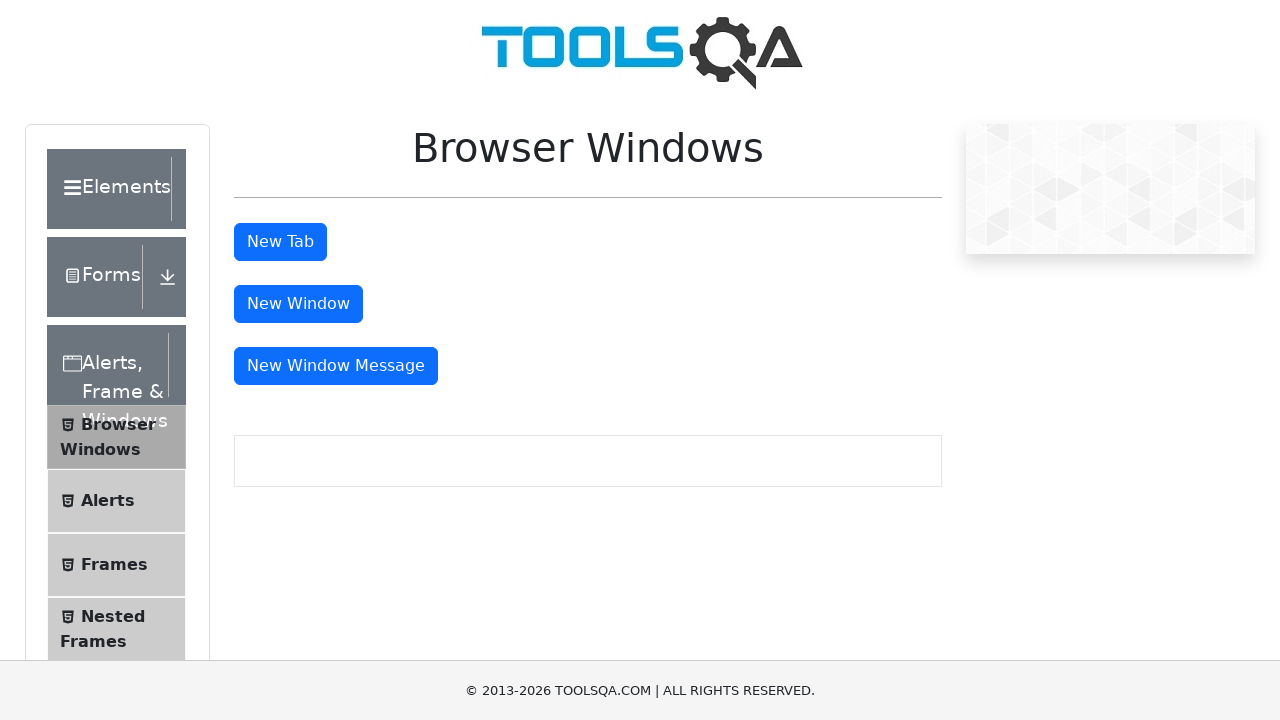

Clicked window button to open popup at (298, 304) on #windowButton
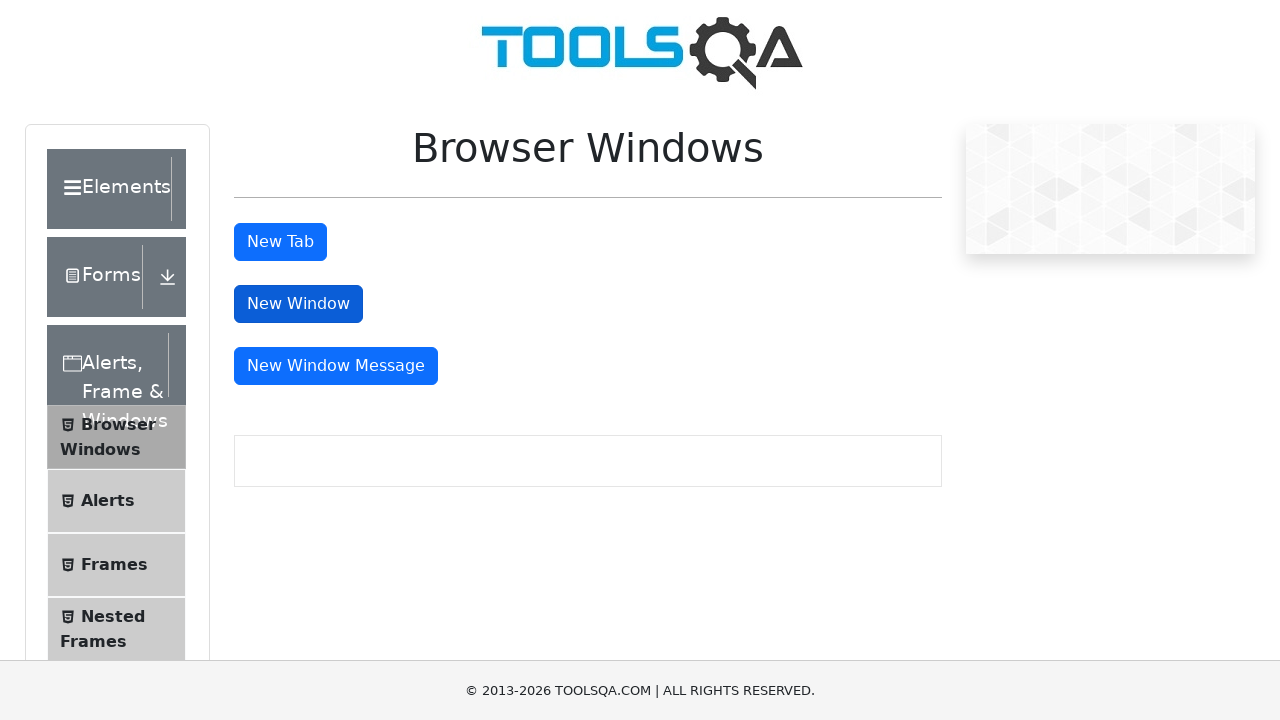

Captured popup window reference
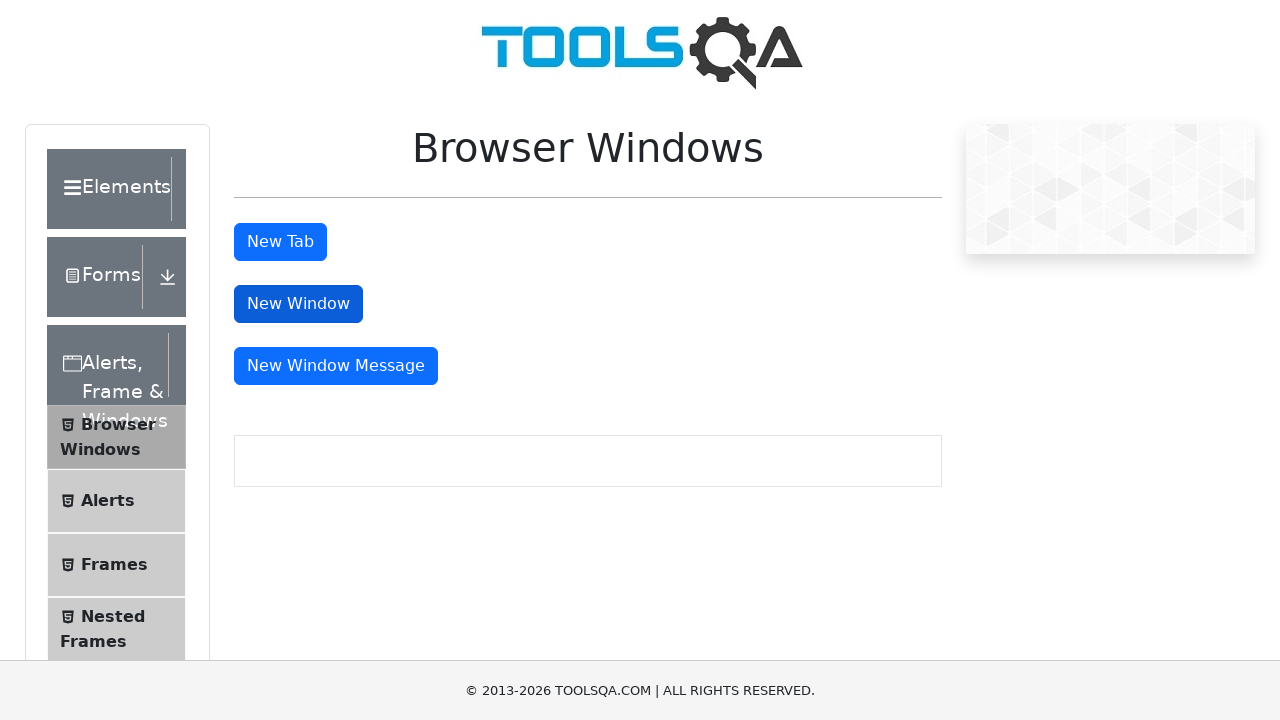

Waited for popup window to fully load
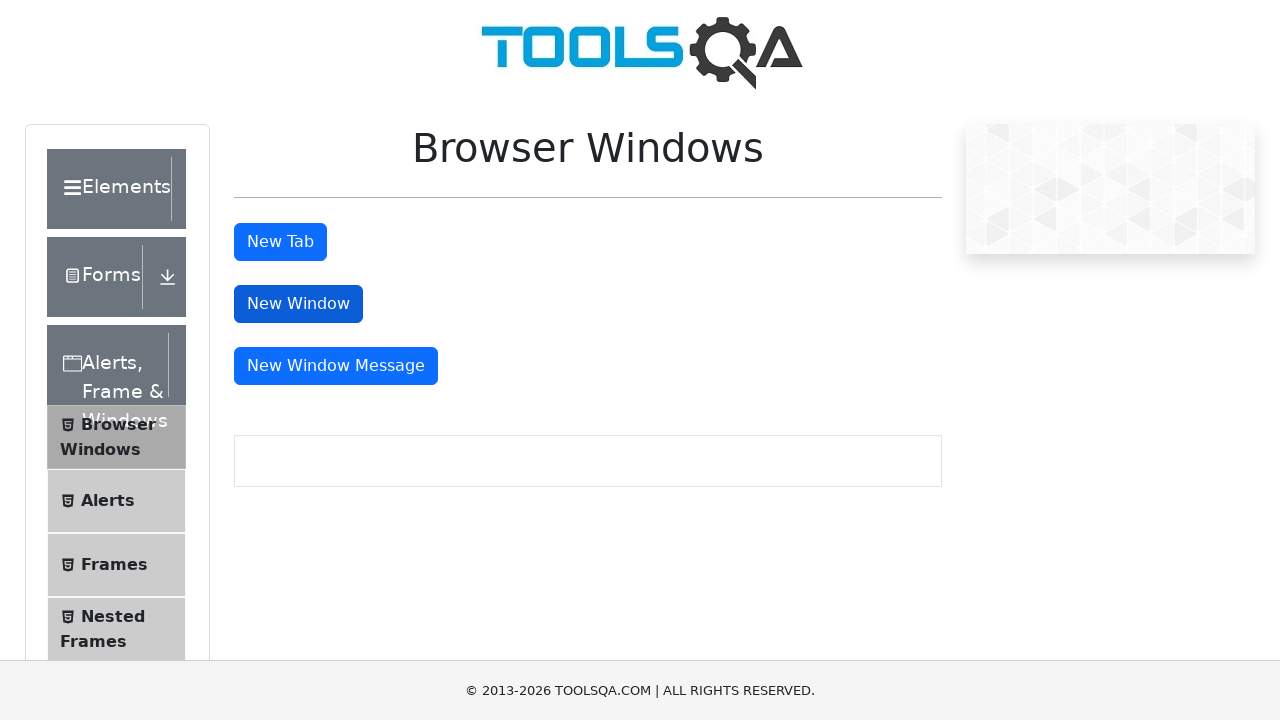

Verified sample page text is visible in popup
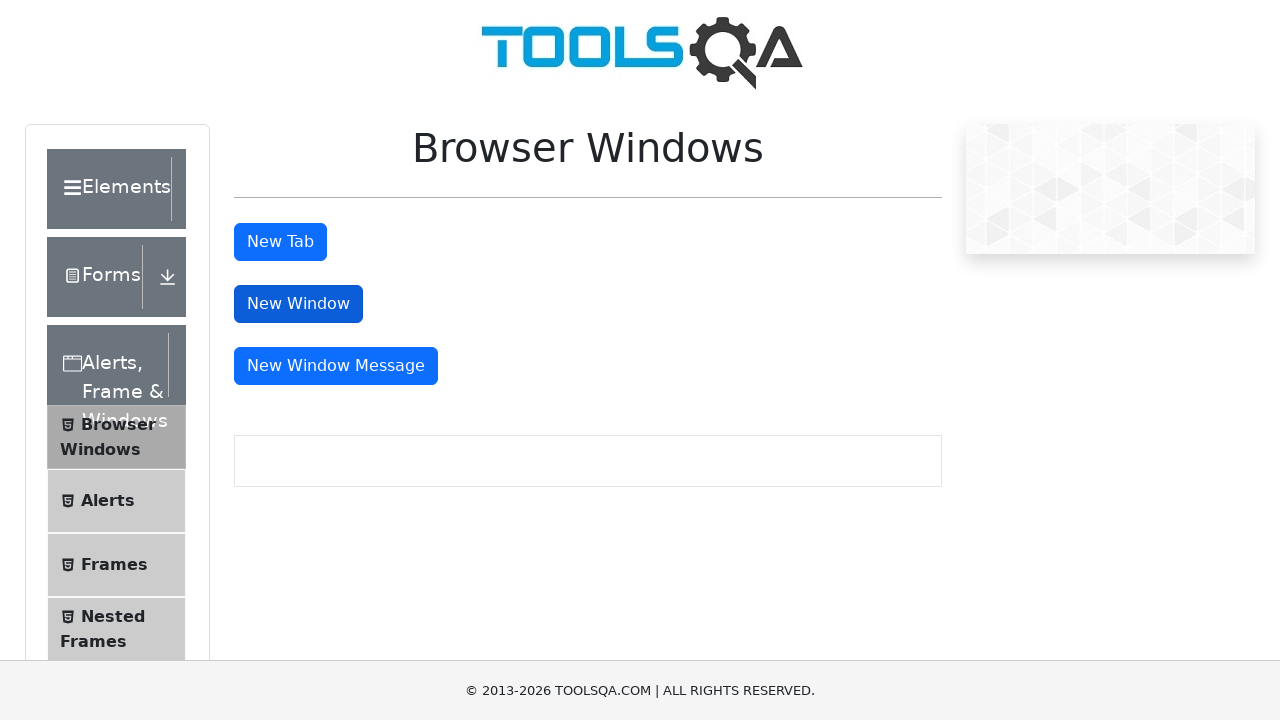

Retrieved sample heading text content from popup
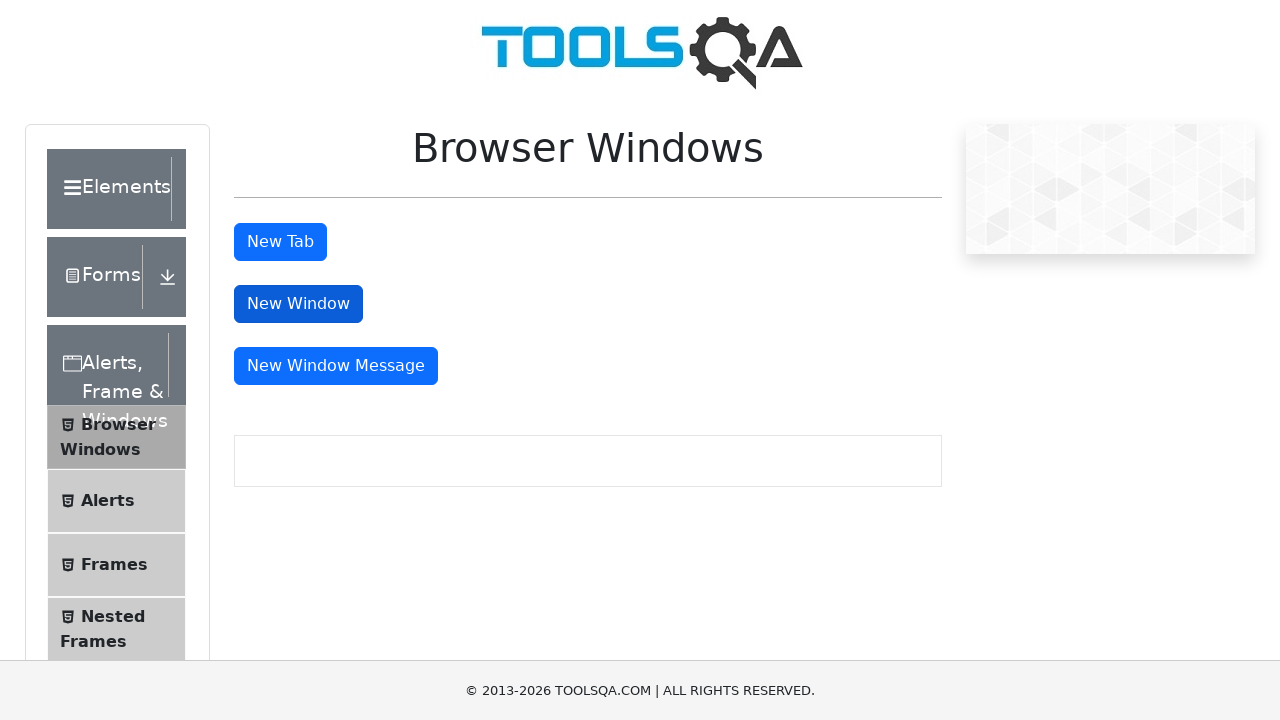

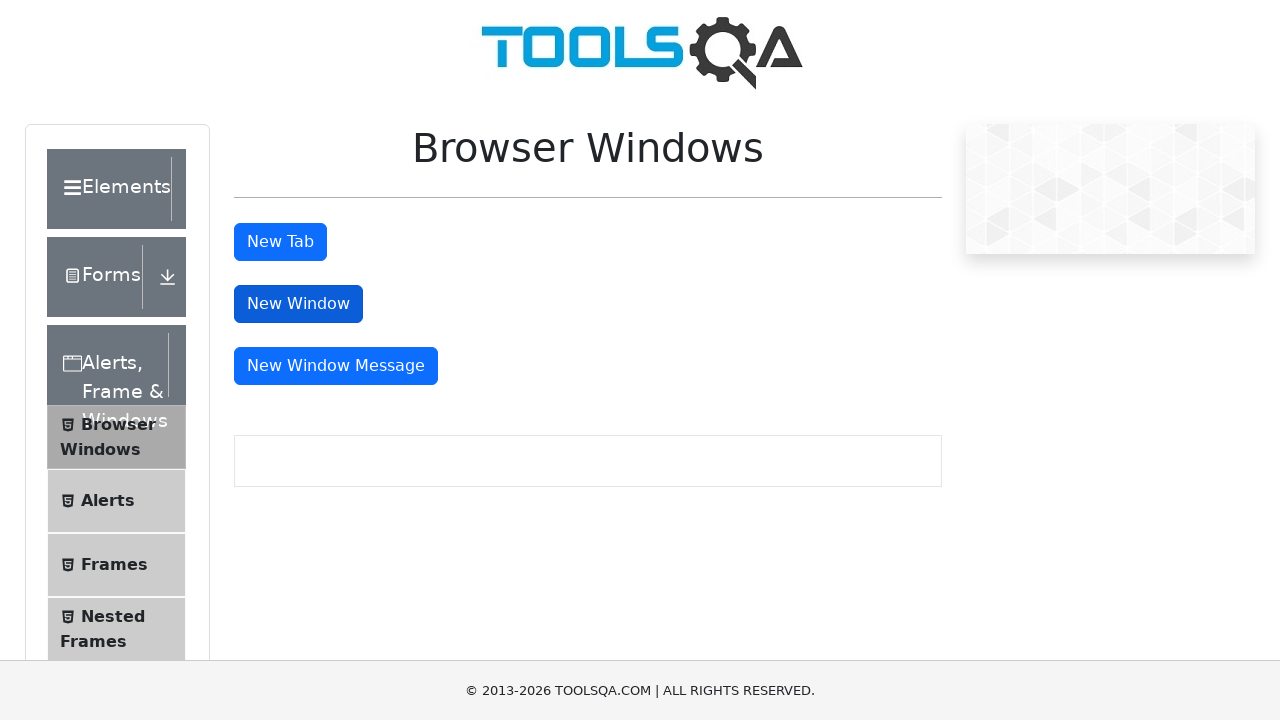